Tests autocomplete functionality by typing a partial search term and navigating through suggestions using keyboard arrow keys

Starting URL: https://rahulshettyacademy.com/AutomationPractice/

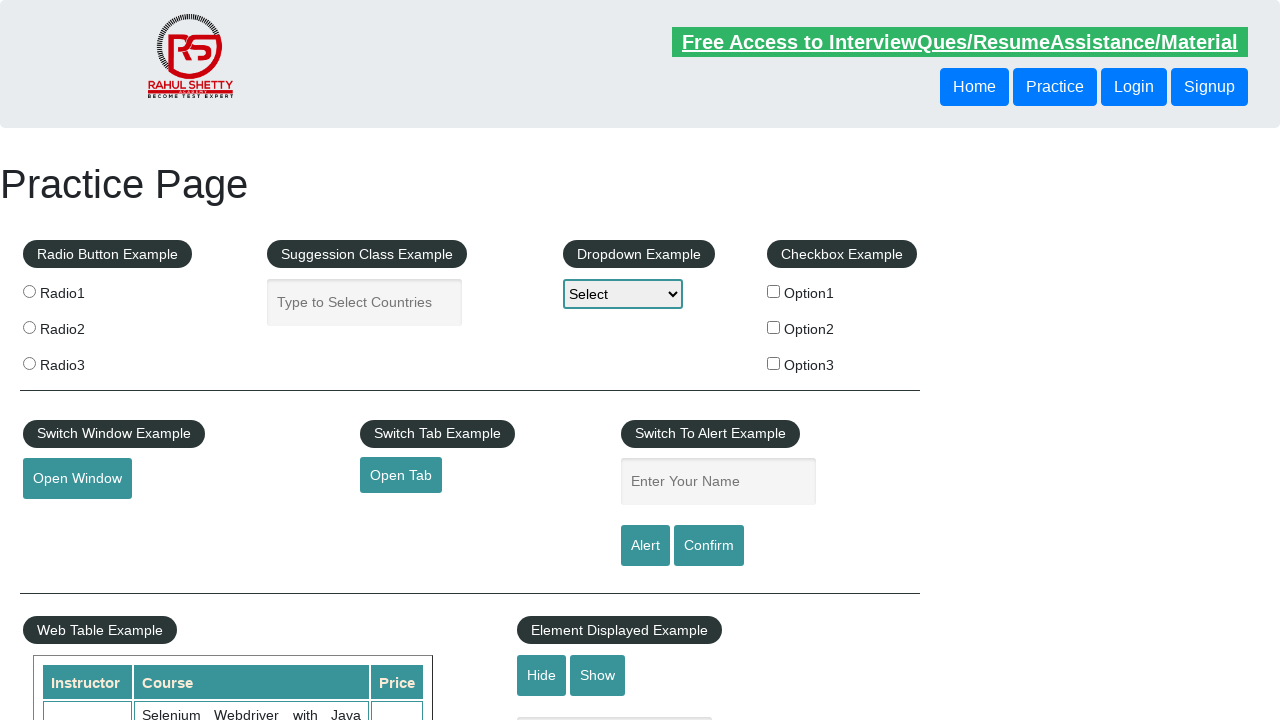

Filled autocomplete field with partial search term 'ind' on #autocomplete
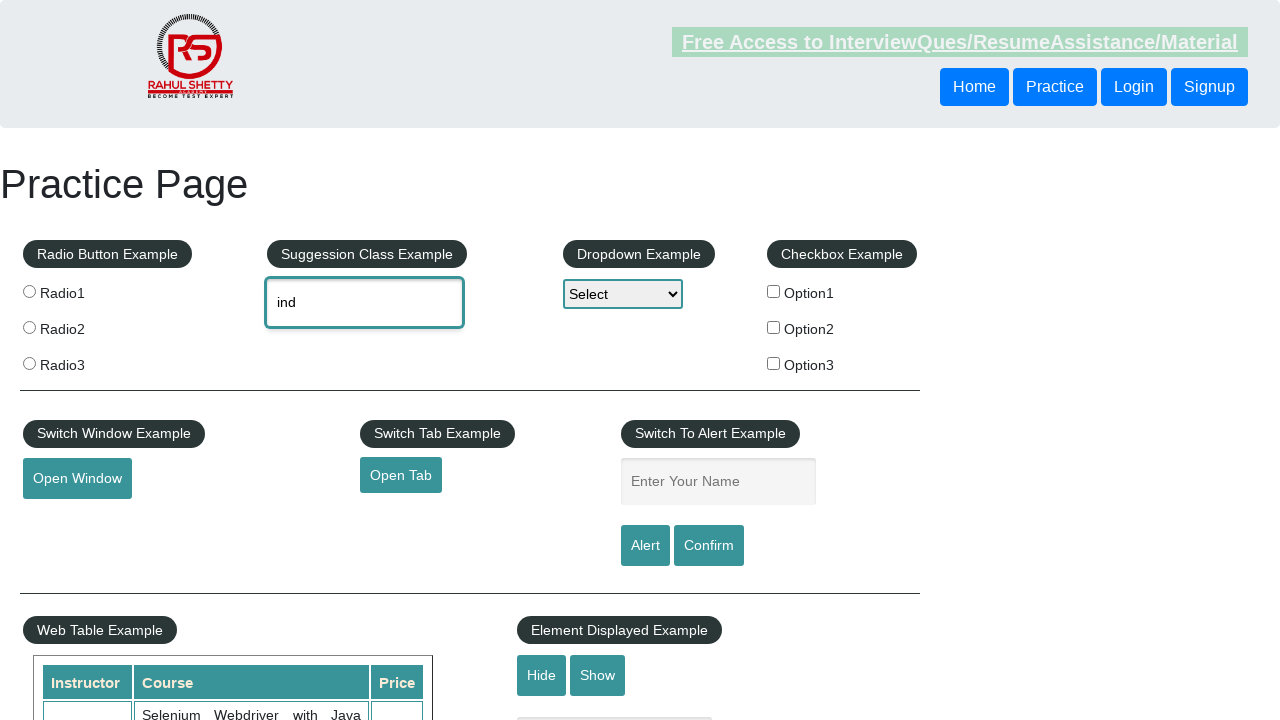

Waited for autocomplete suggestions to appear
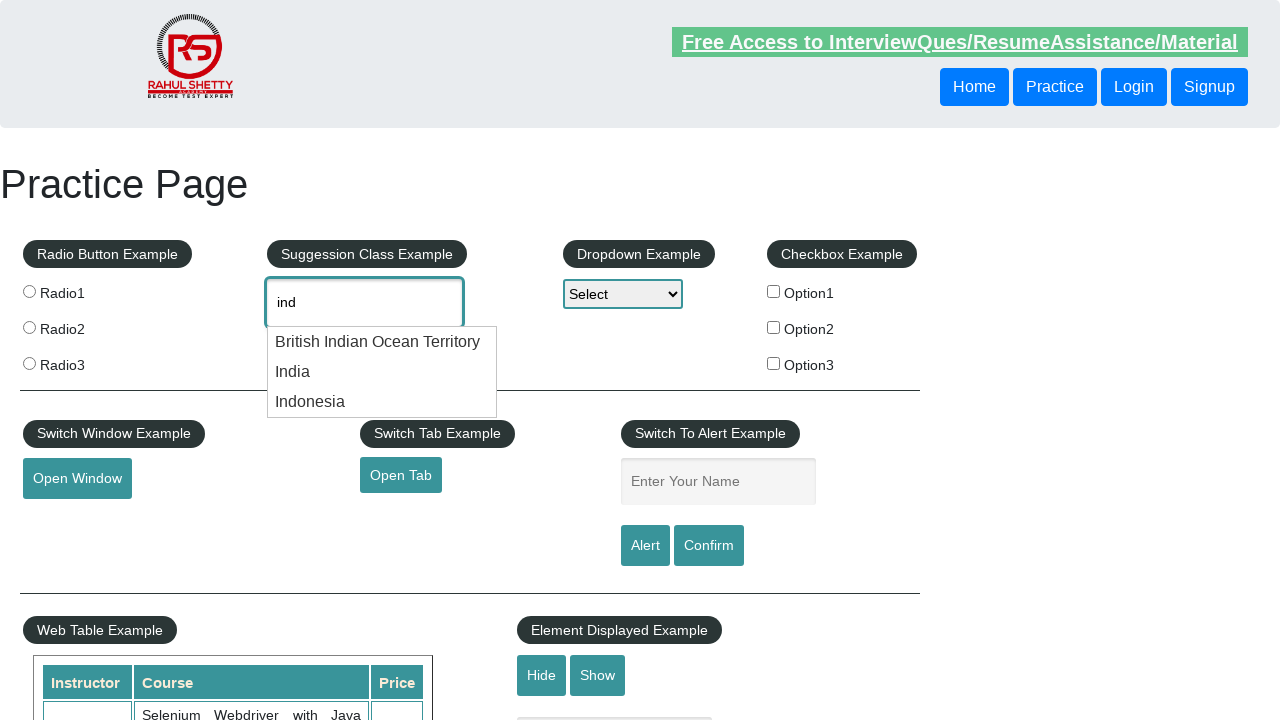

Pressed ArrowDown to navigate to first suggestion on #autocomplete
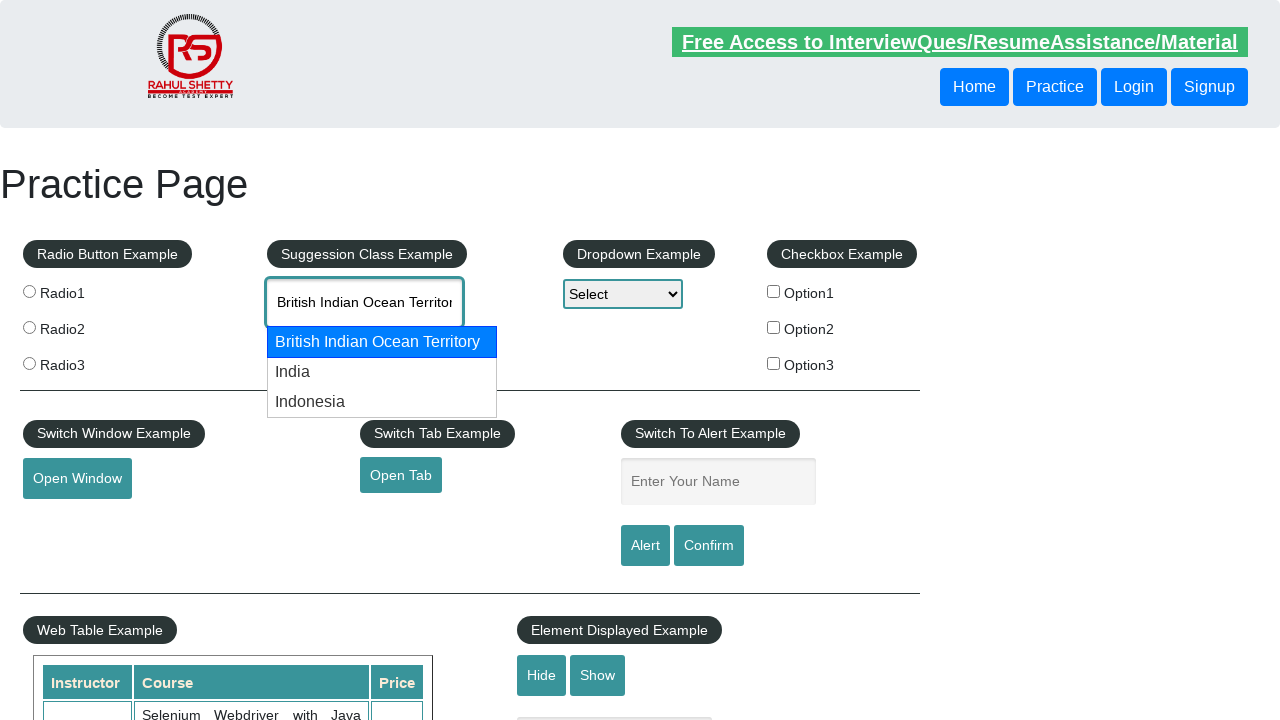

Pressed ArrowDown again to navigate to second suggestion on #autocomplete
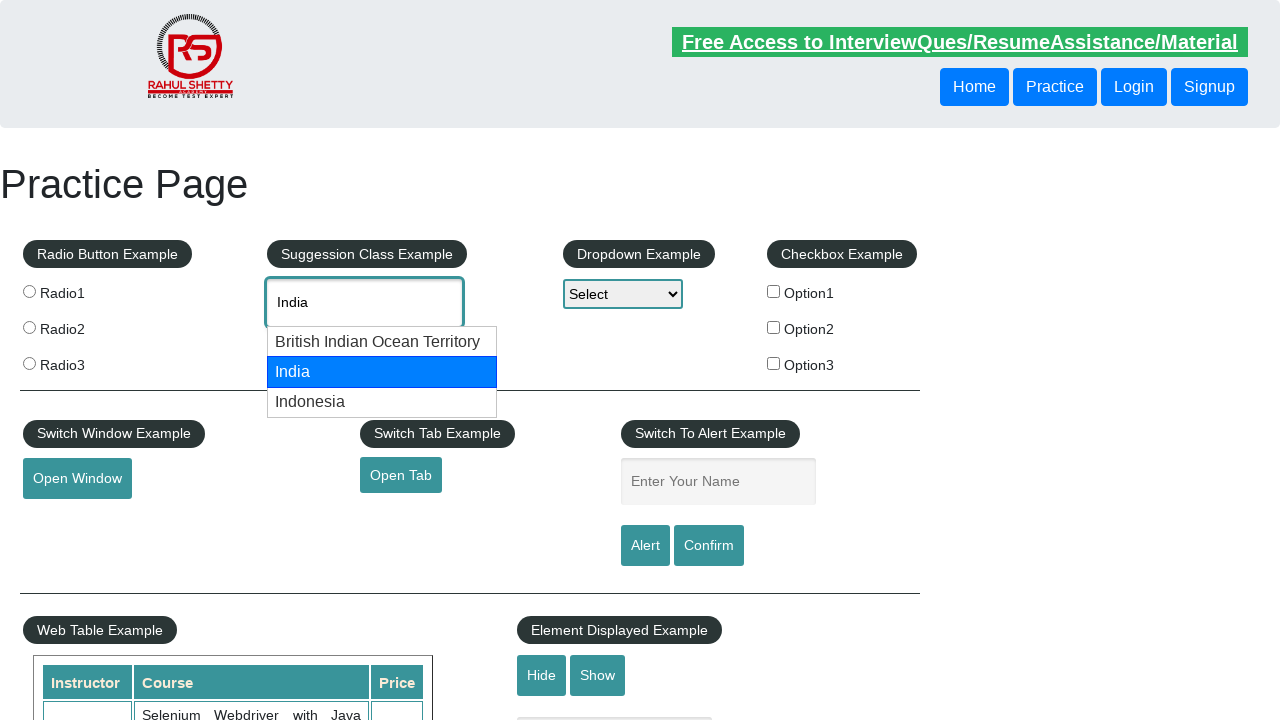

Retrieved selected autocomplete value: 'None'
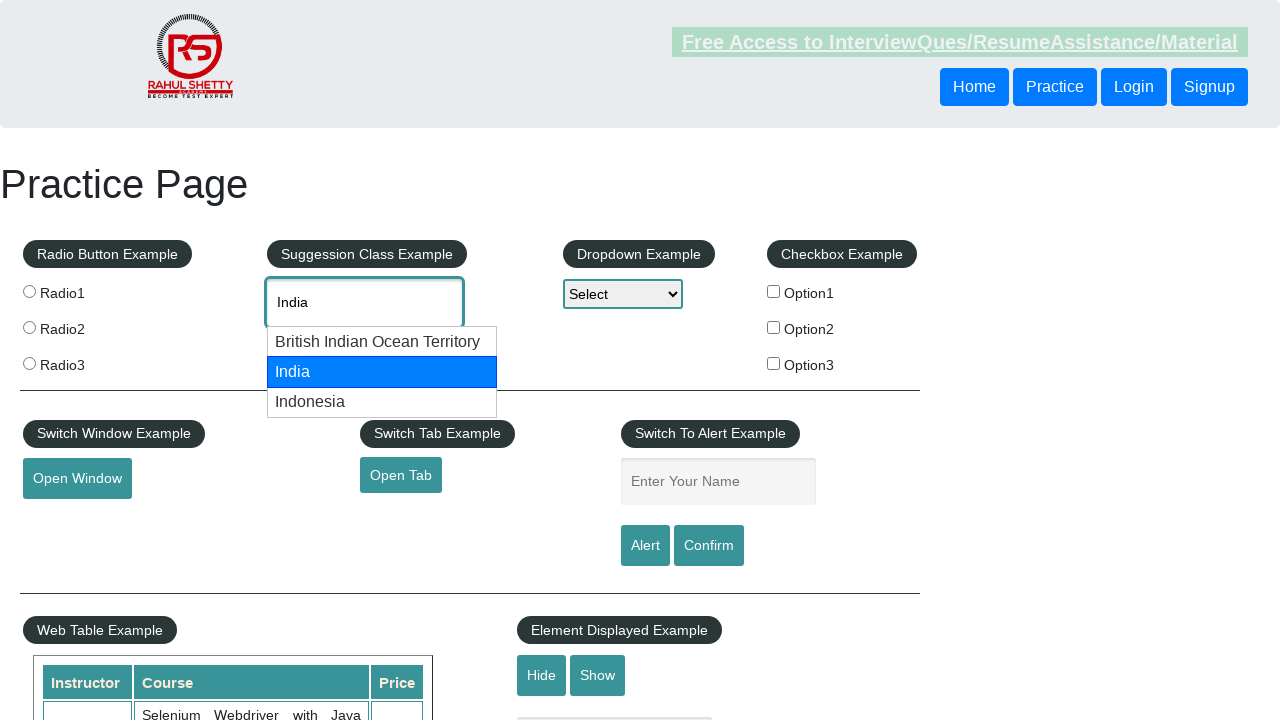

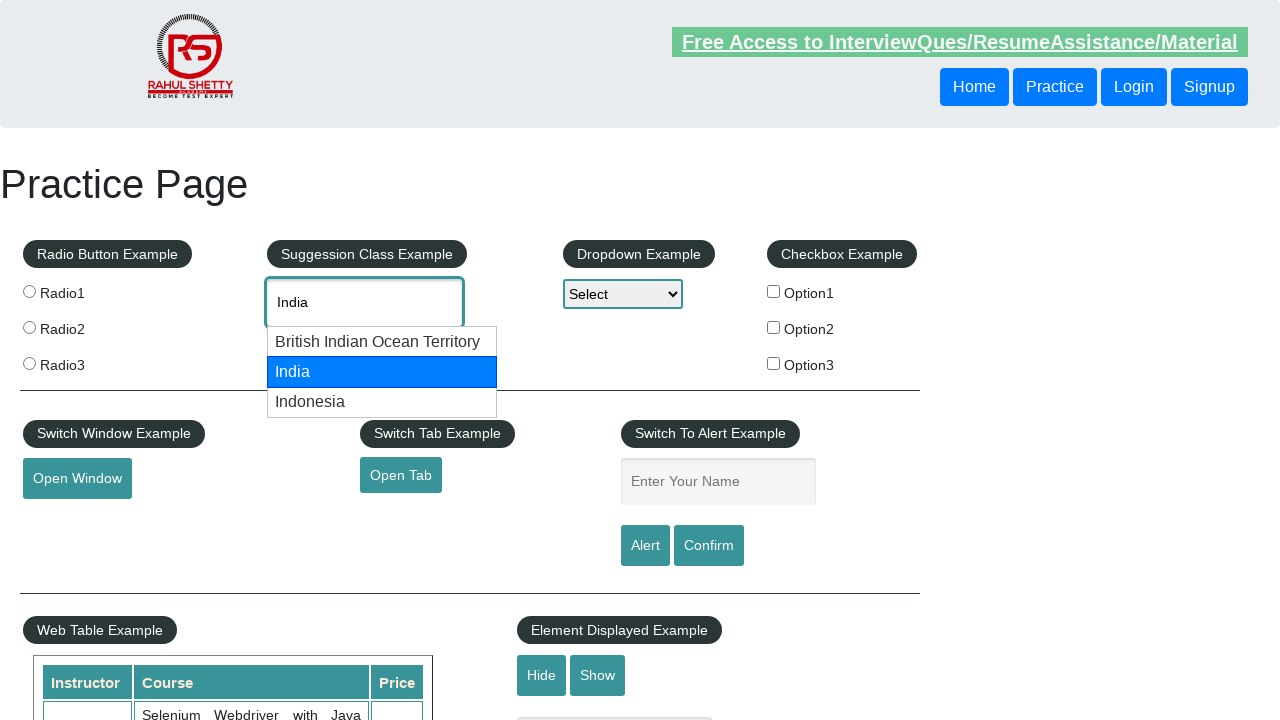